Navigates to Tesla website and verifies that the Solar Panels header is displayed on the page

Starting URL: https://www.tesla.com

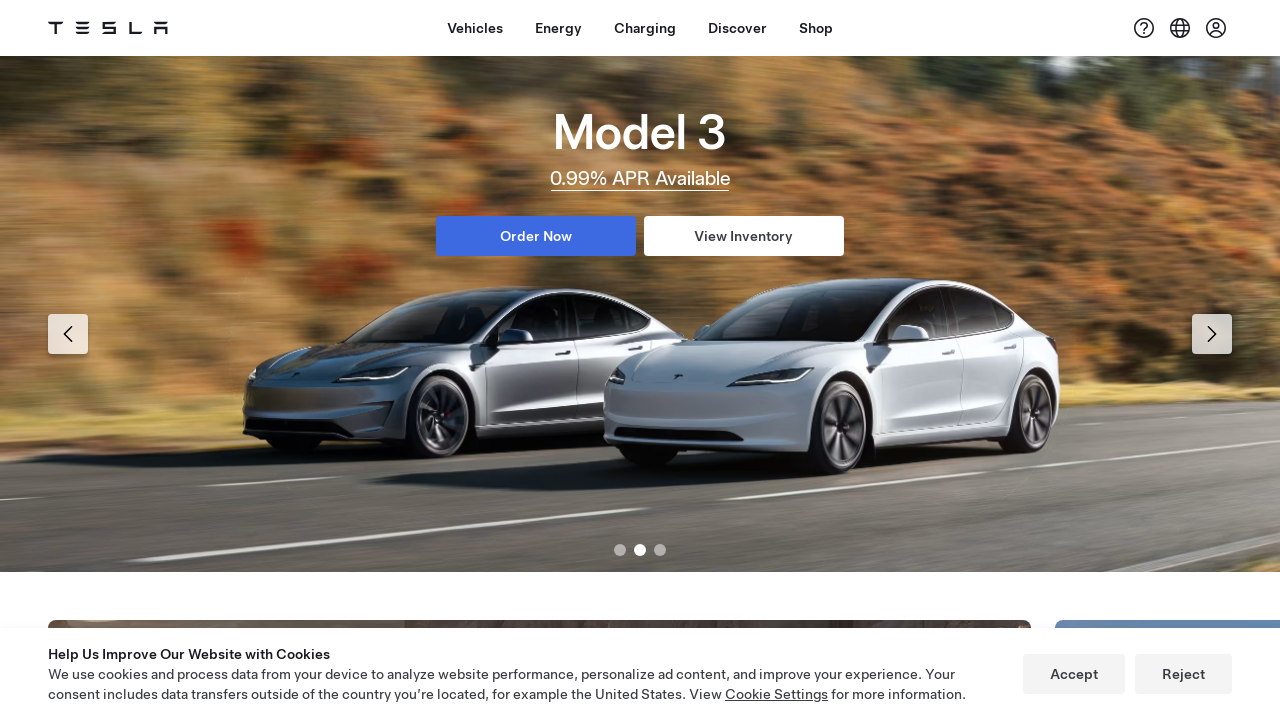

Located Solar Panels header element
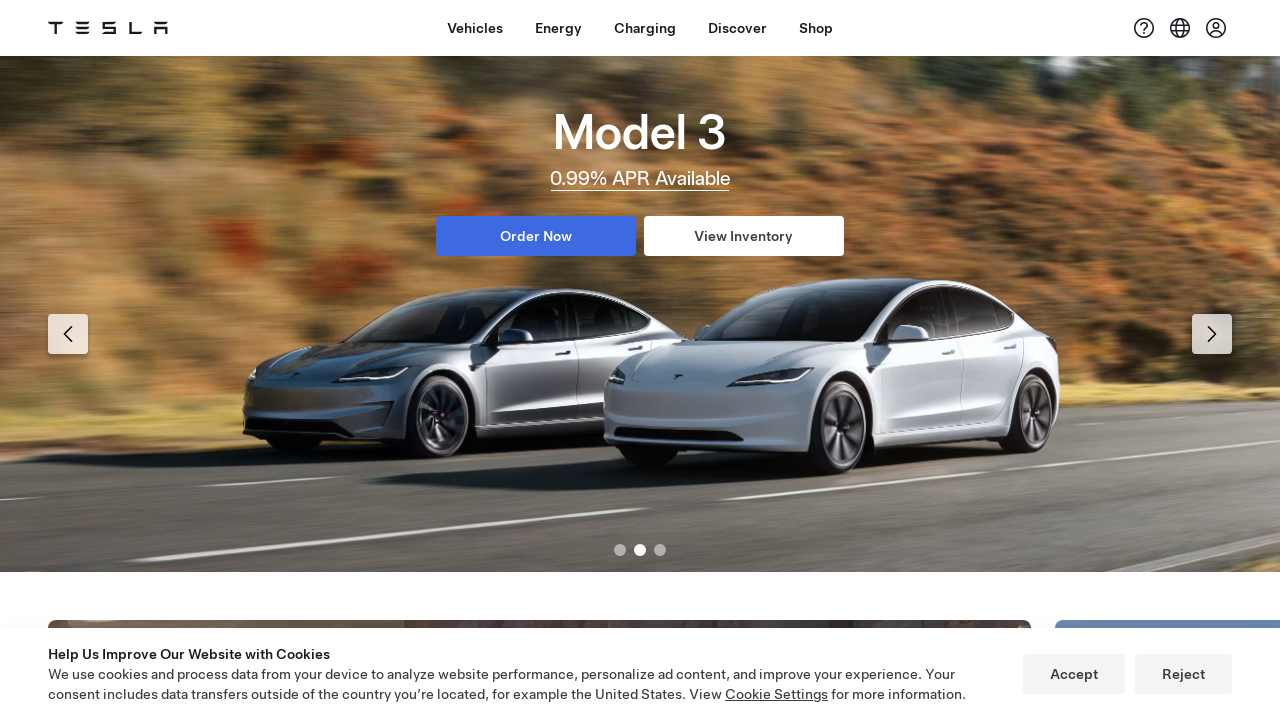

Solar Panels header is displayed on the page
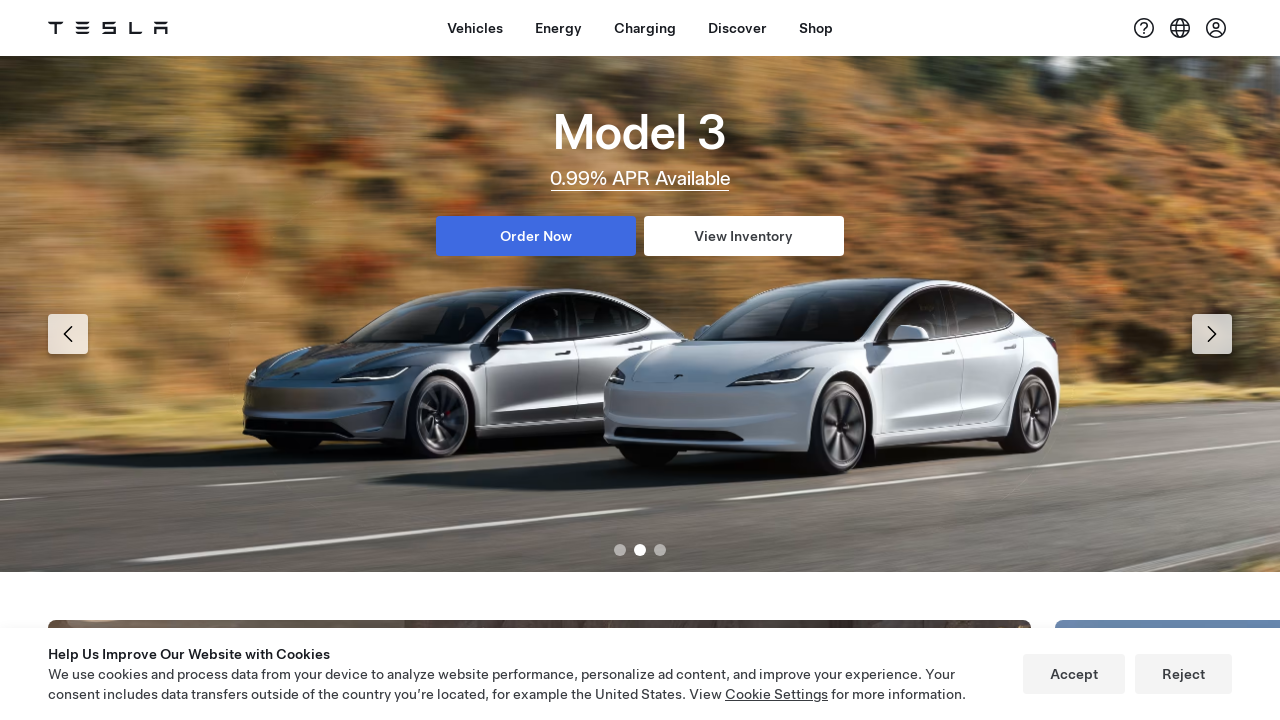

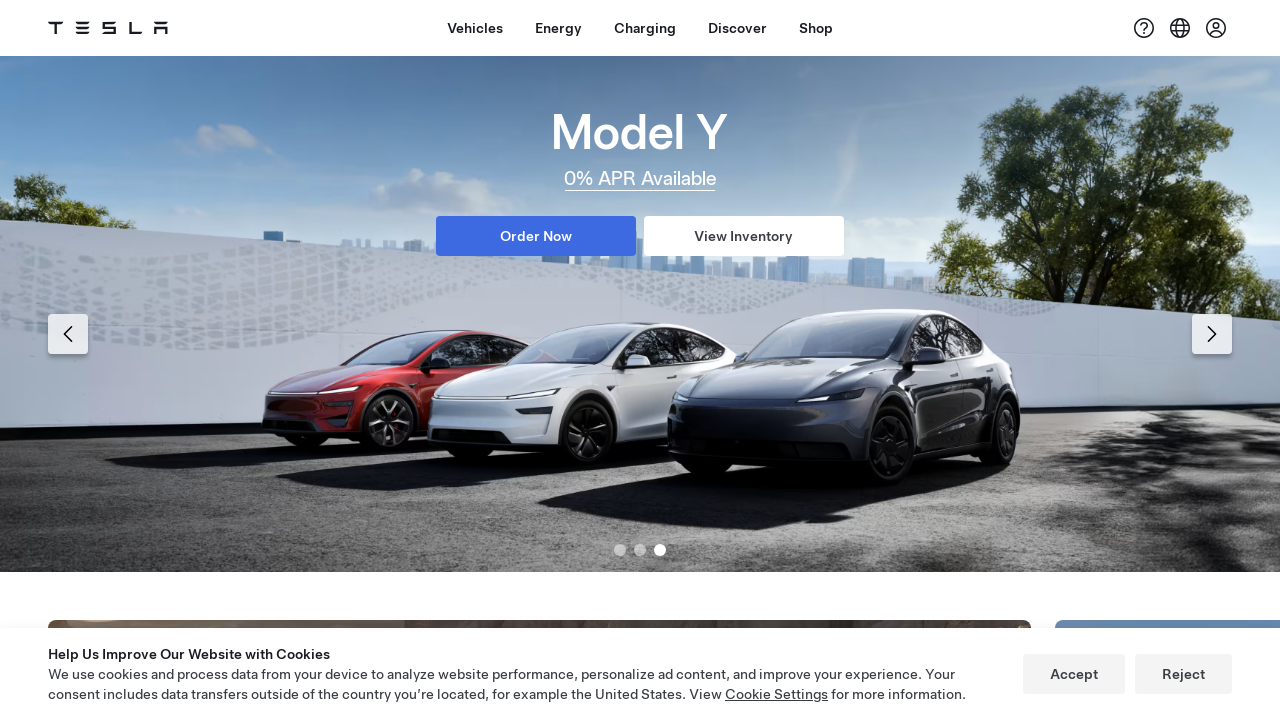